Tests proxy functionality by retrieving the current IP address from ipify.org, then navigating to ipinfo.io to verify and display geolocation information for that IP address, highlighting key information sections.

Starting URL: https://api.ipify.org/

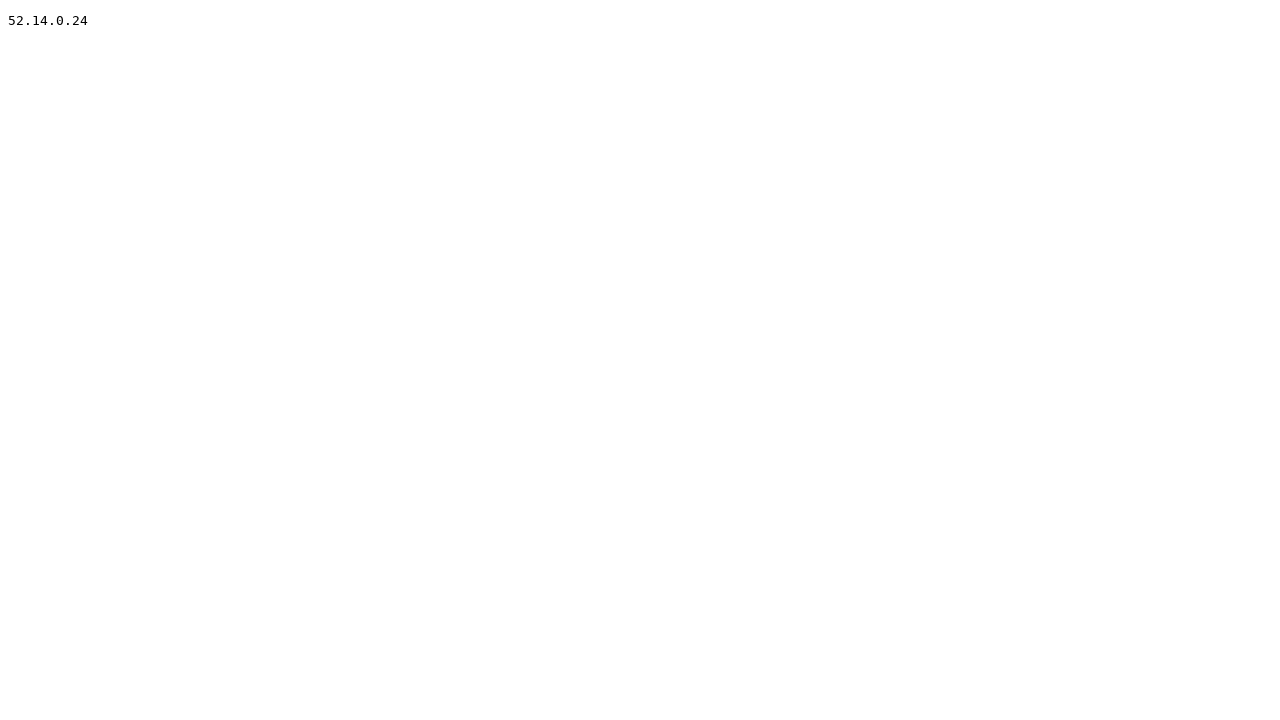

Waited for body element to load on ipify.org
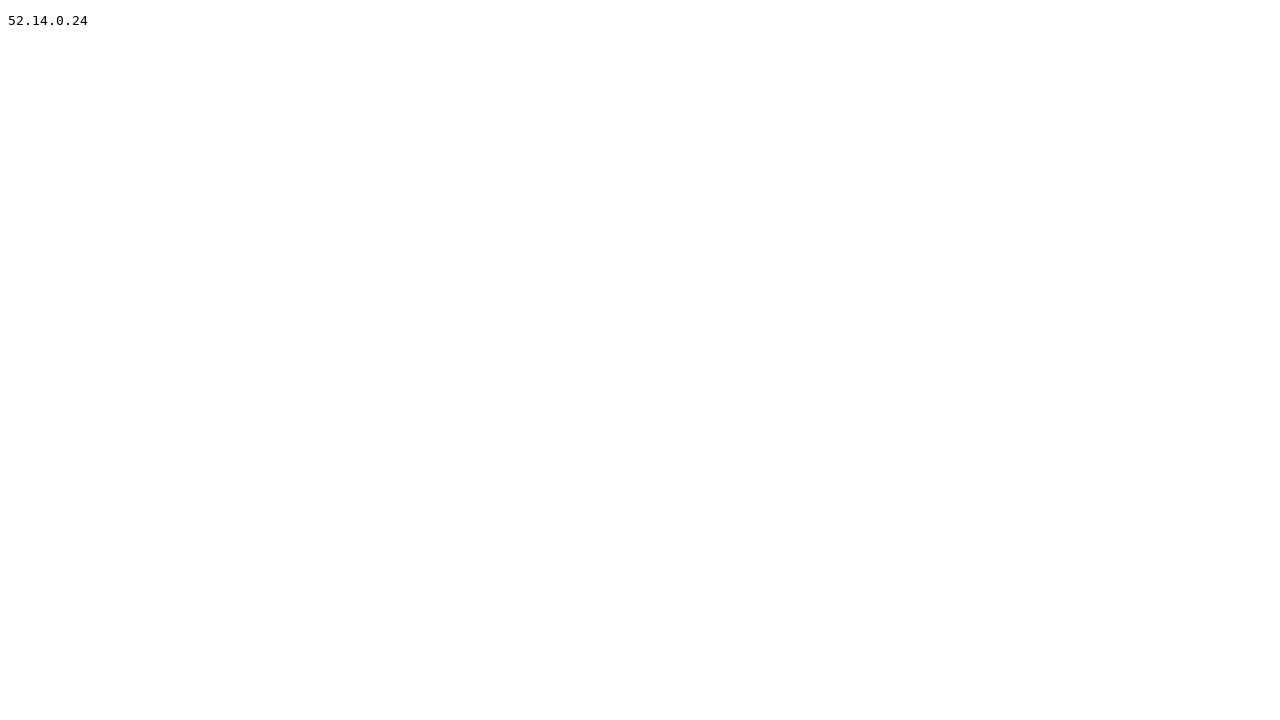

Retrieved IP address from page: 52.14.0.24
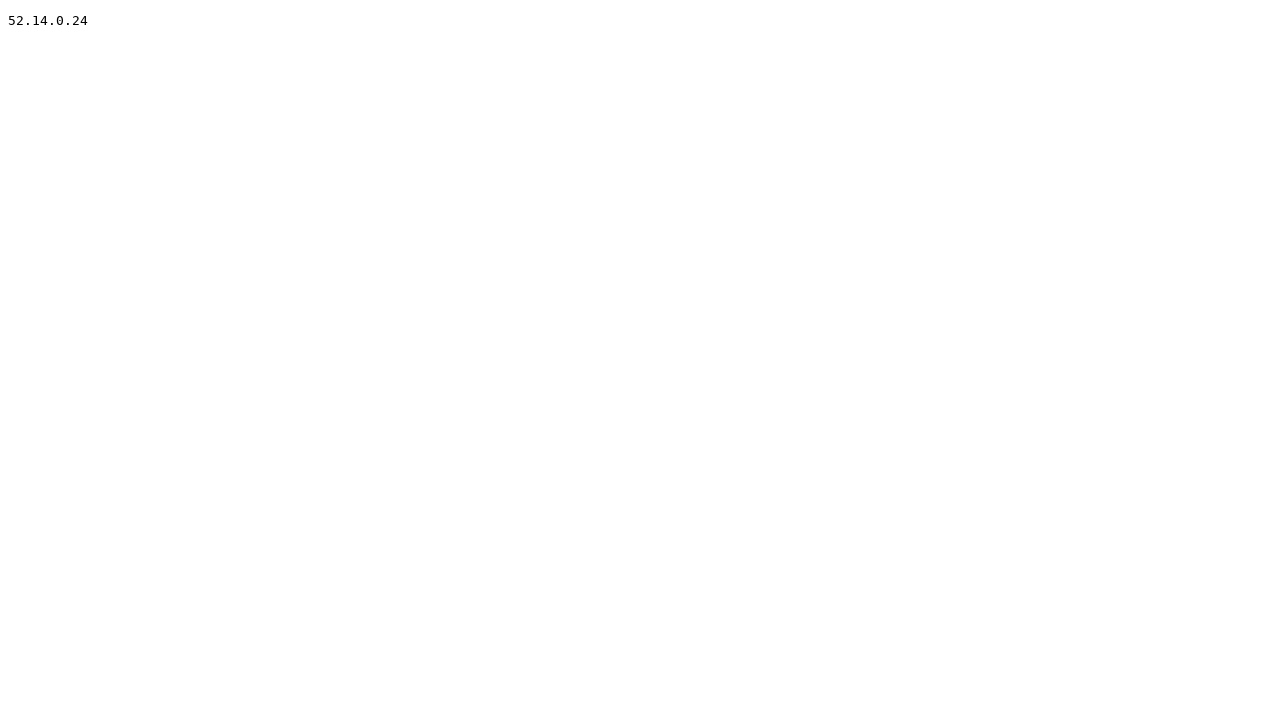

Navigated to ipinfo.io to retrieve geolocation for IP 52.14.0.24
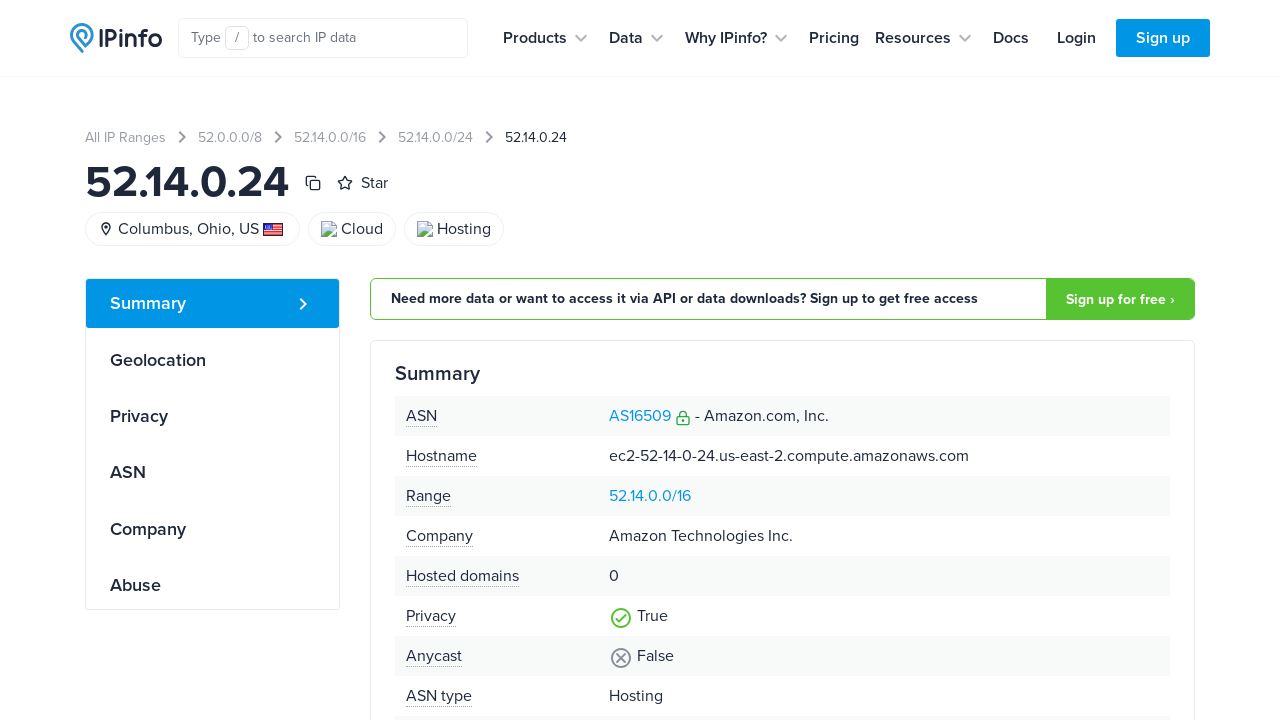

Waited for h1 heading to load on ipinfo.io page
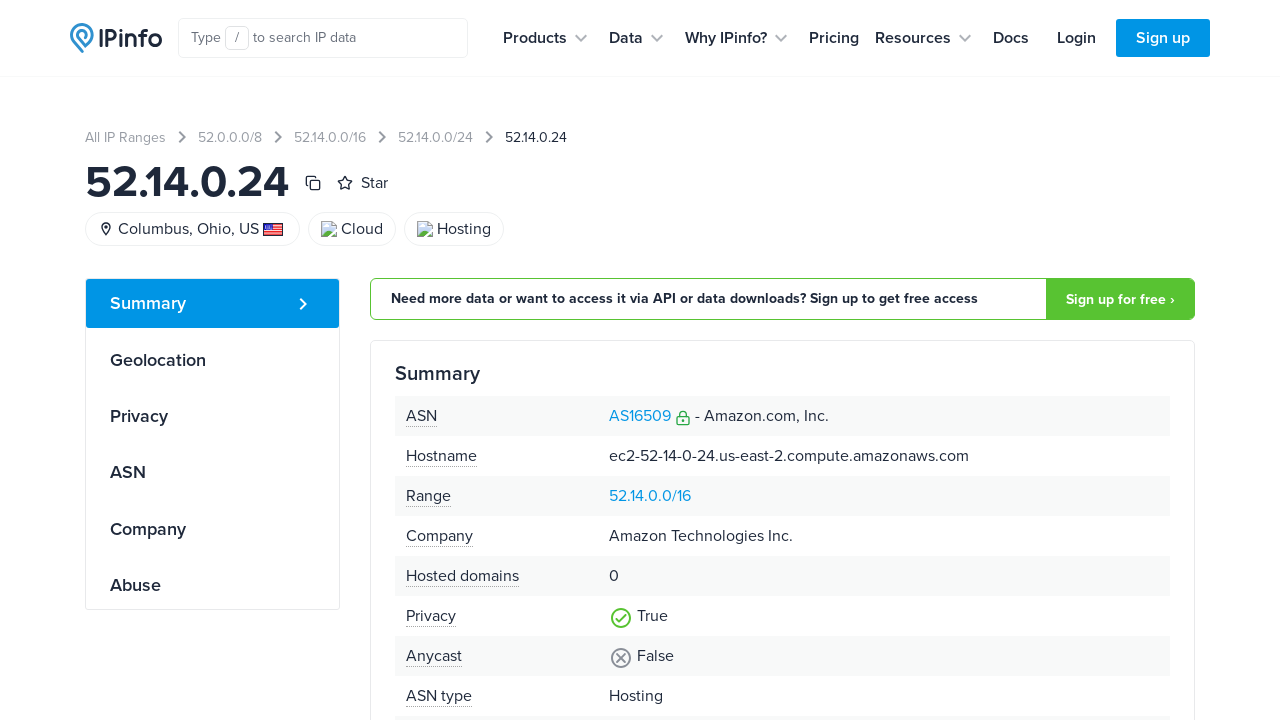

Waited for signup link to be present
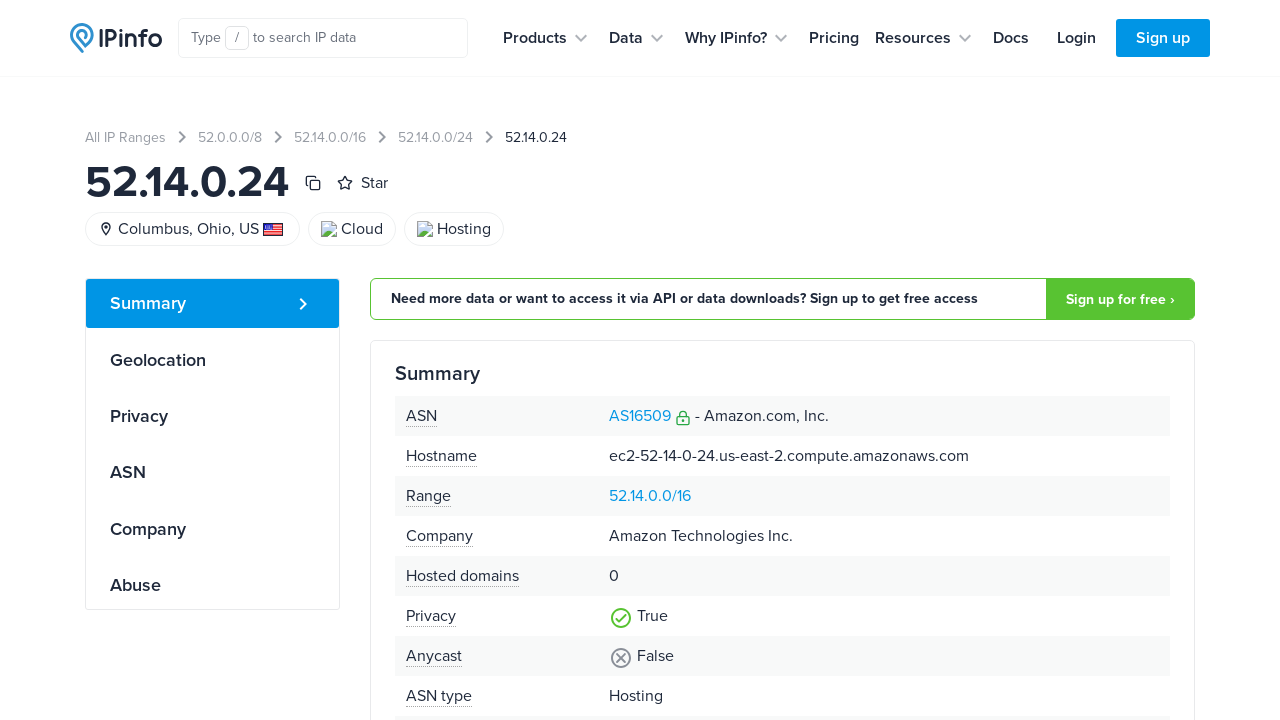

Waited for summary block to load
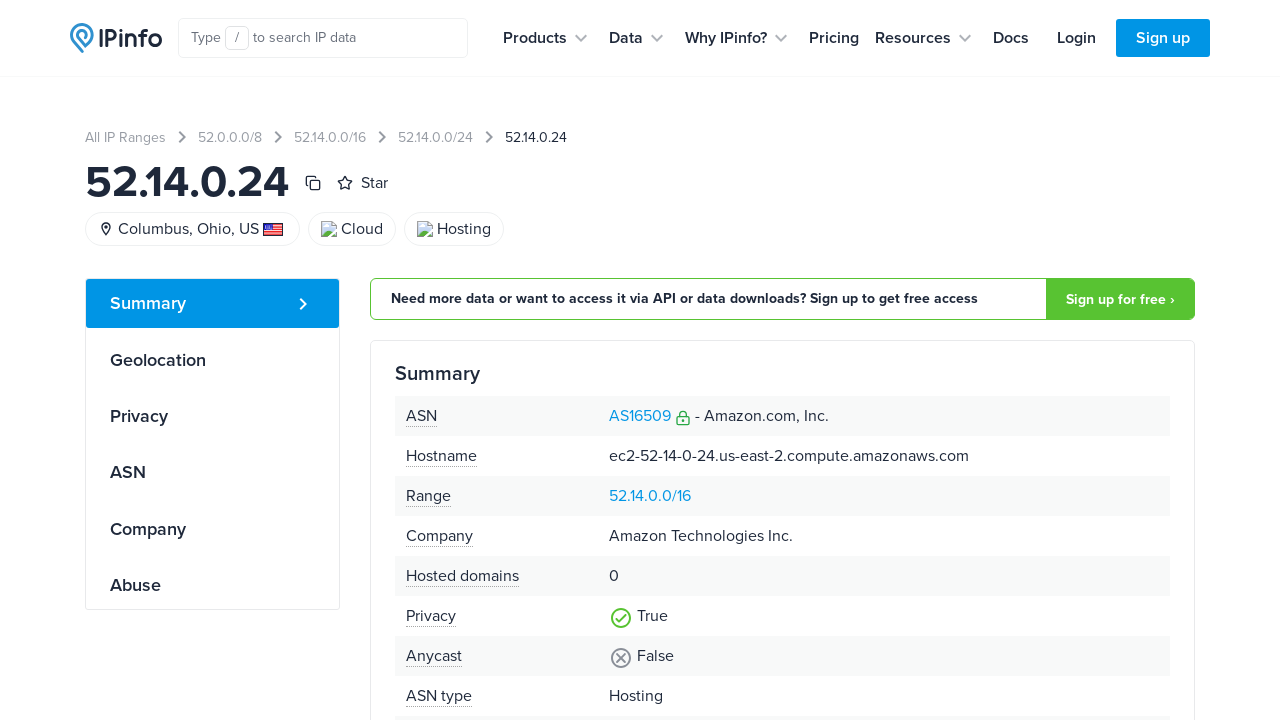

Waited for geolocation block to load
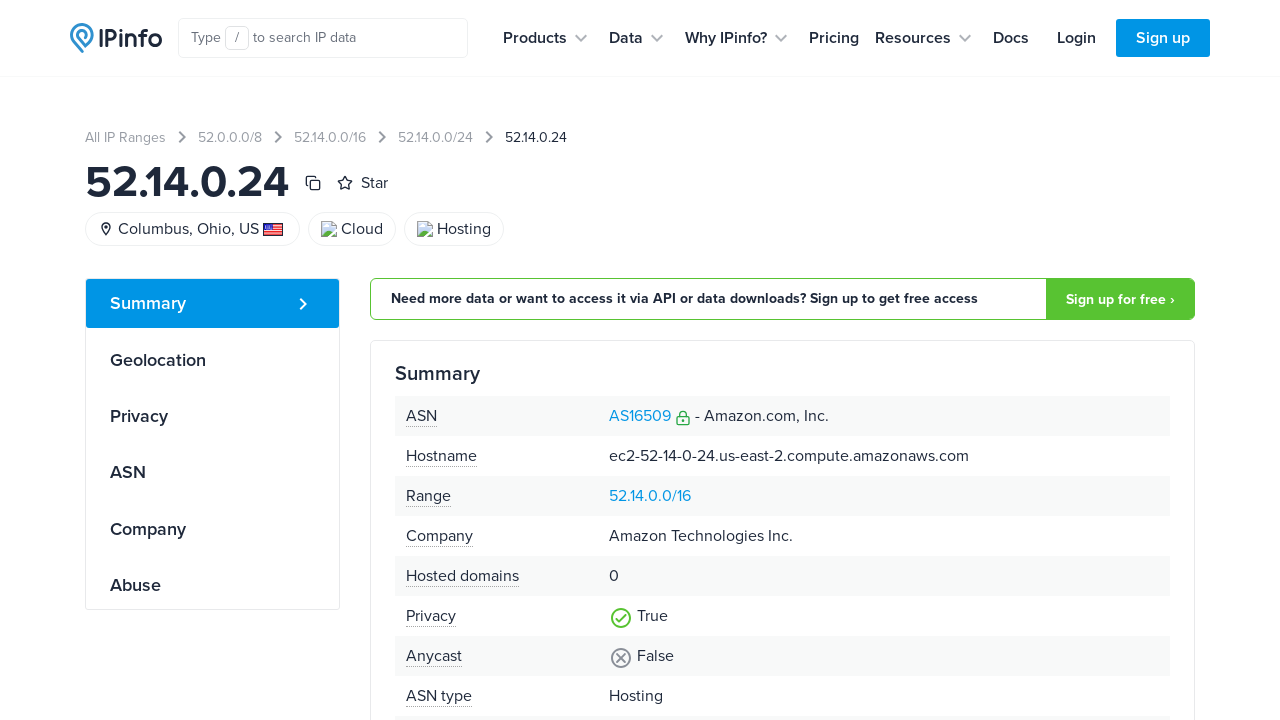

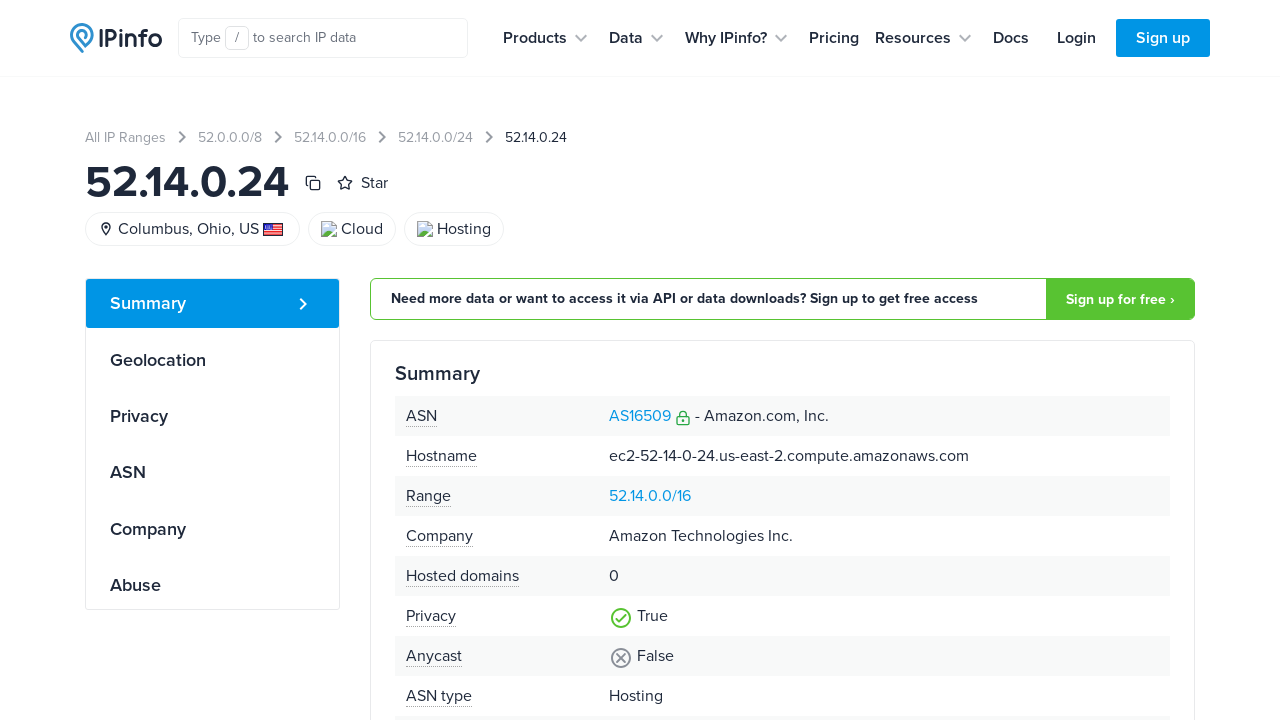